Tests checkbox functionality by finding all checkboxes on the page and clicking each one to select them

Starting URL: https://testautomationpractice.blogspot.com

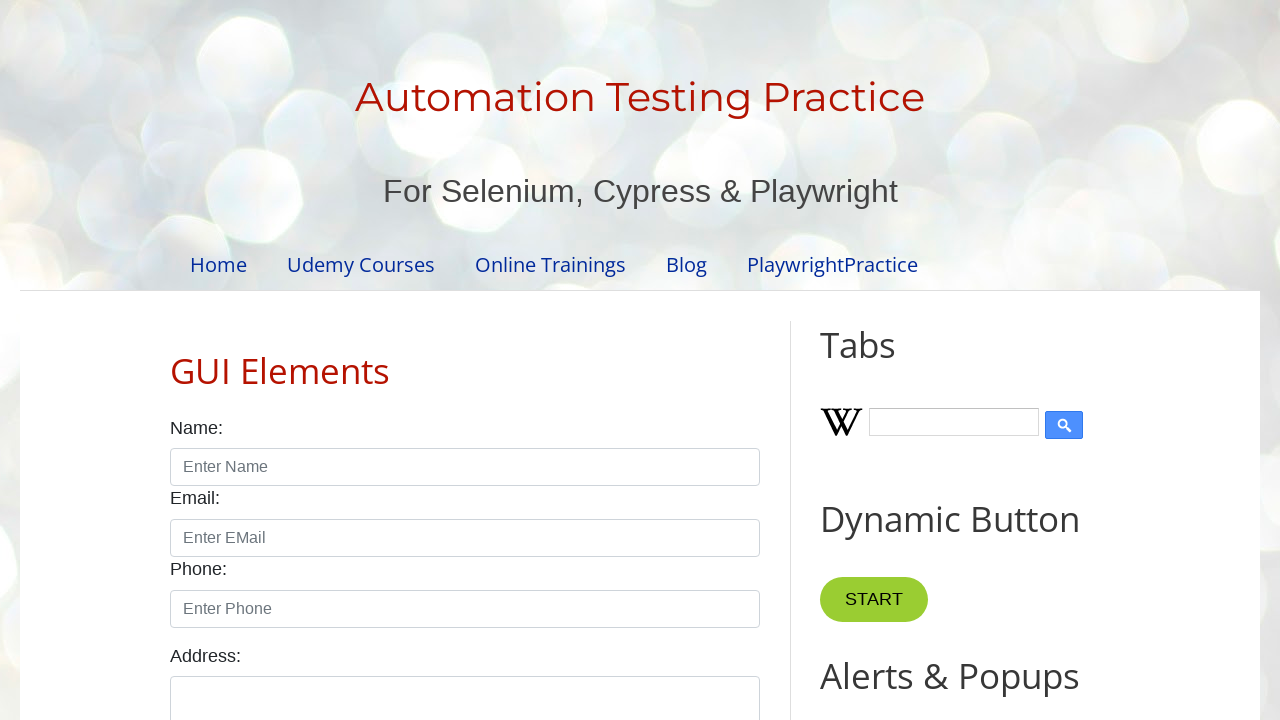

Waited for checkboxes to load on the page
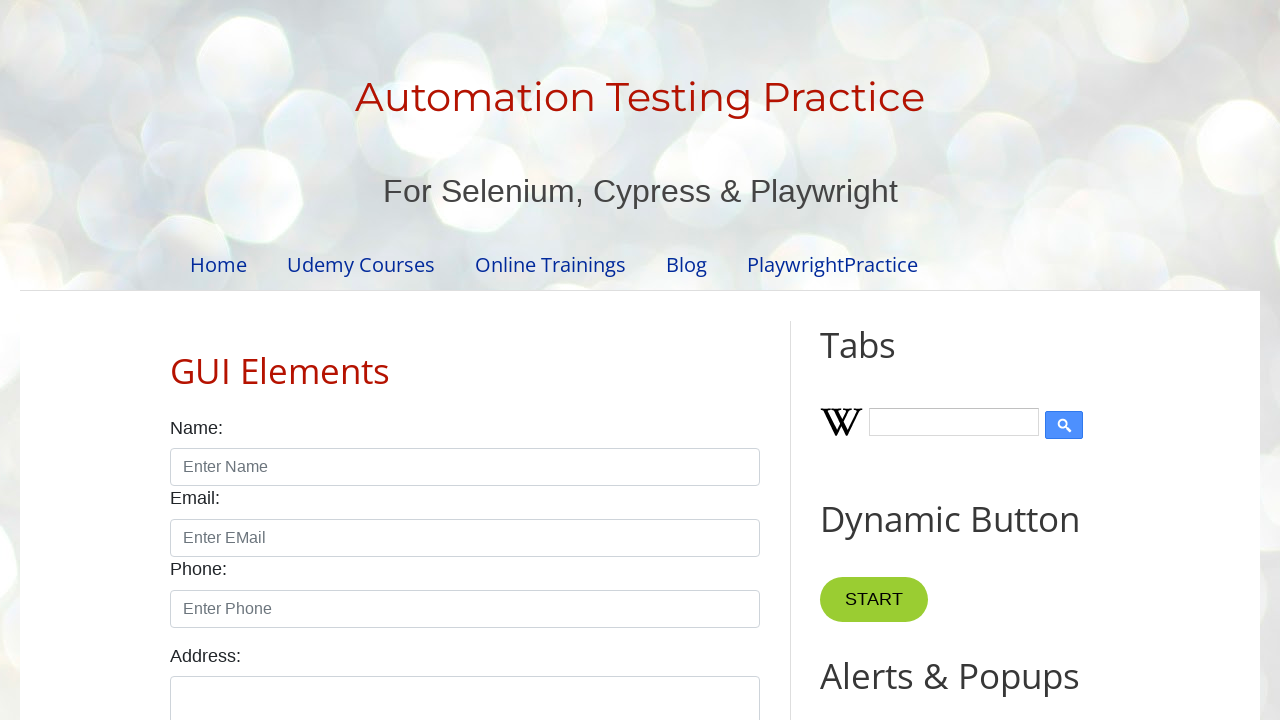

Located all checkboxes with form-check-input class
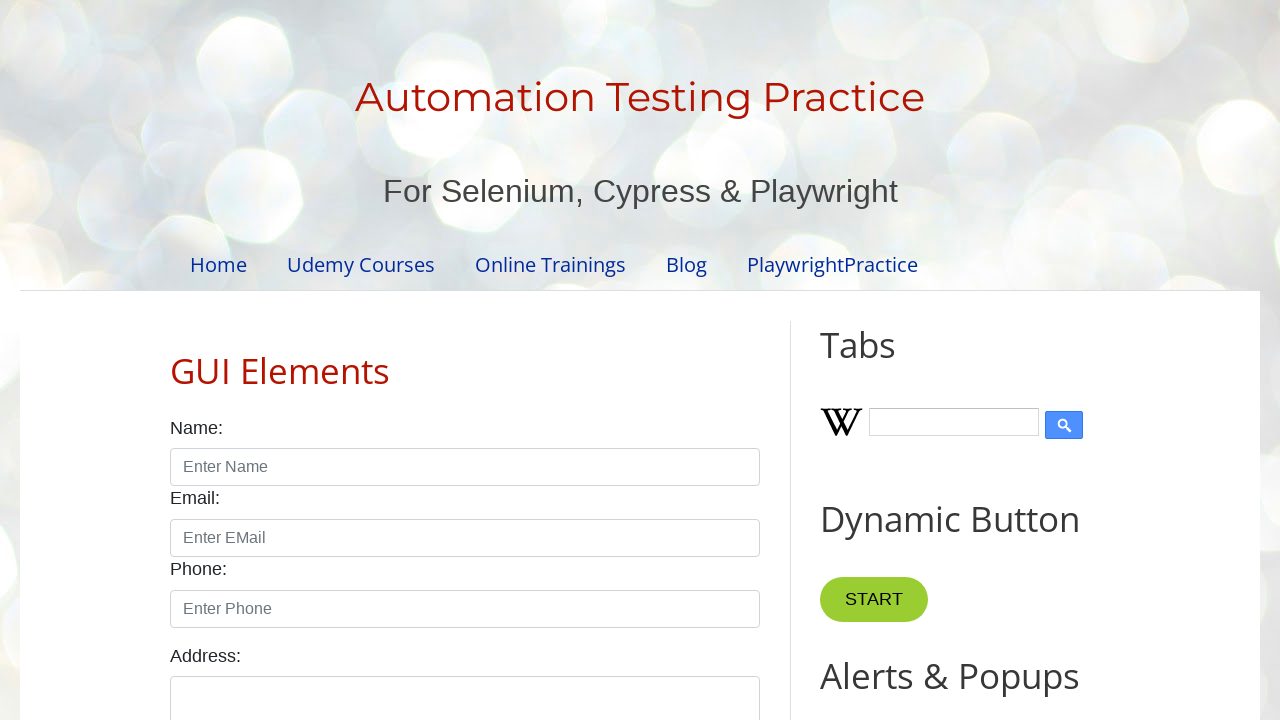

Clicked a checkbox to select it at (176, 360) on input.form-check-input >> nth=0
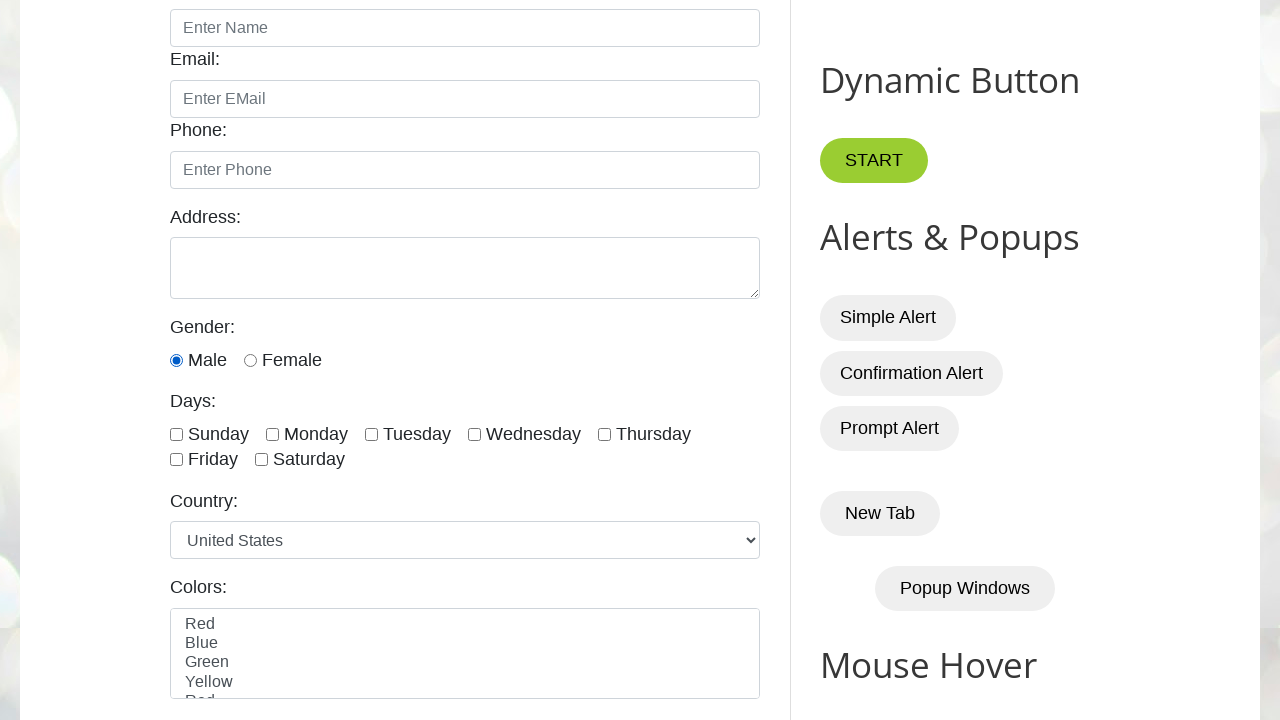

Clicked a checkbox to select it at (250, 360) on input.form-check-input >> nth=1
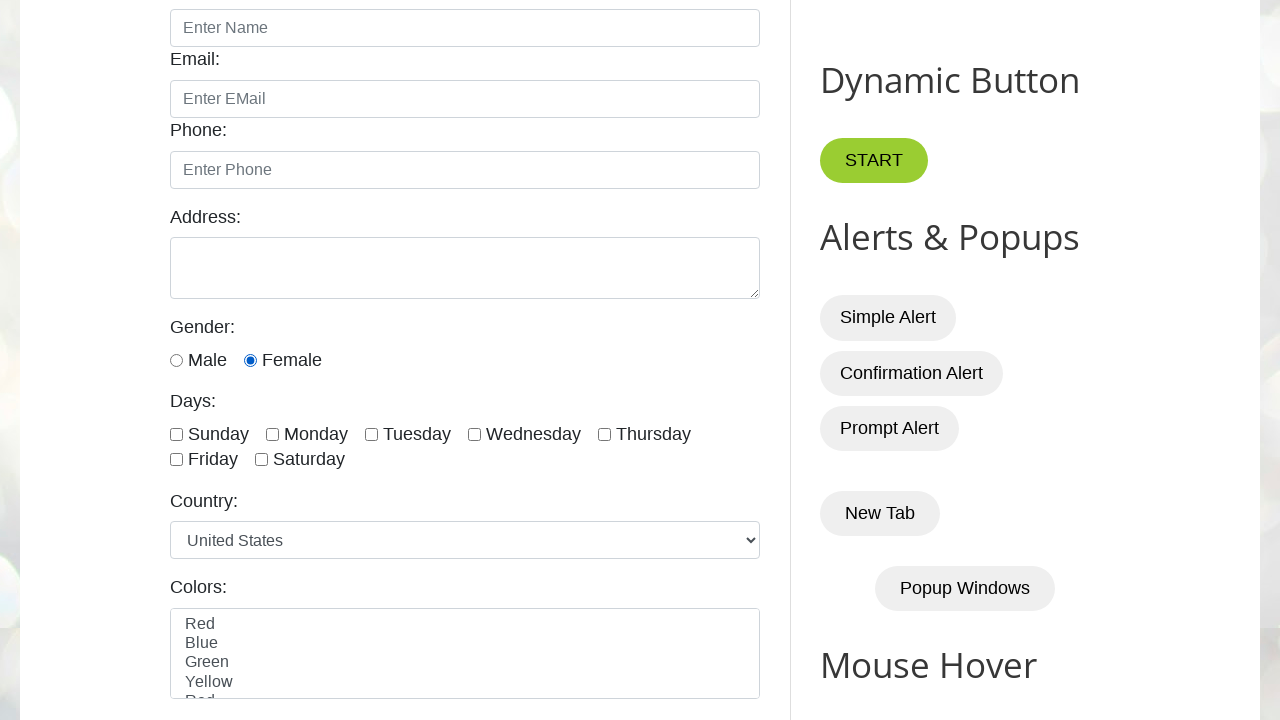

Clicked a checkbox to select it at (176, 434) on input.form-check-input >> nth=2
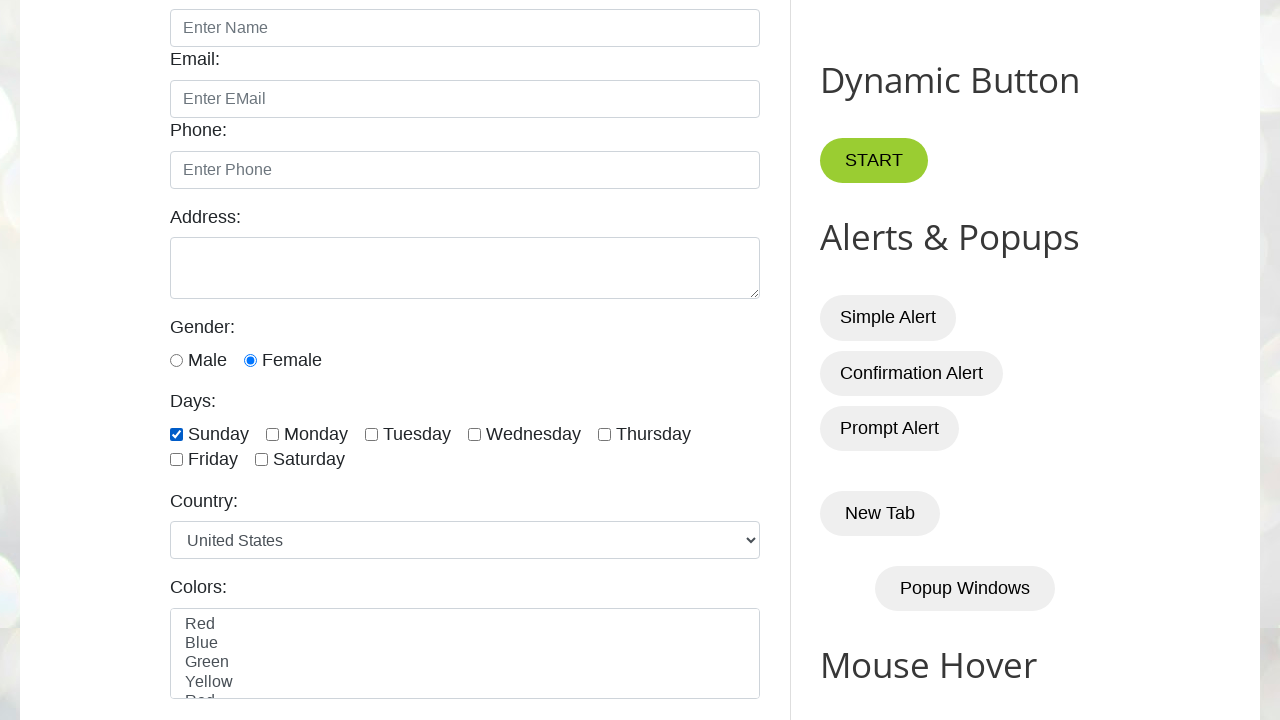

Clicked a checkbox to select it at (272, 434) on input.form-check-input >> nth=3
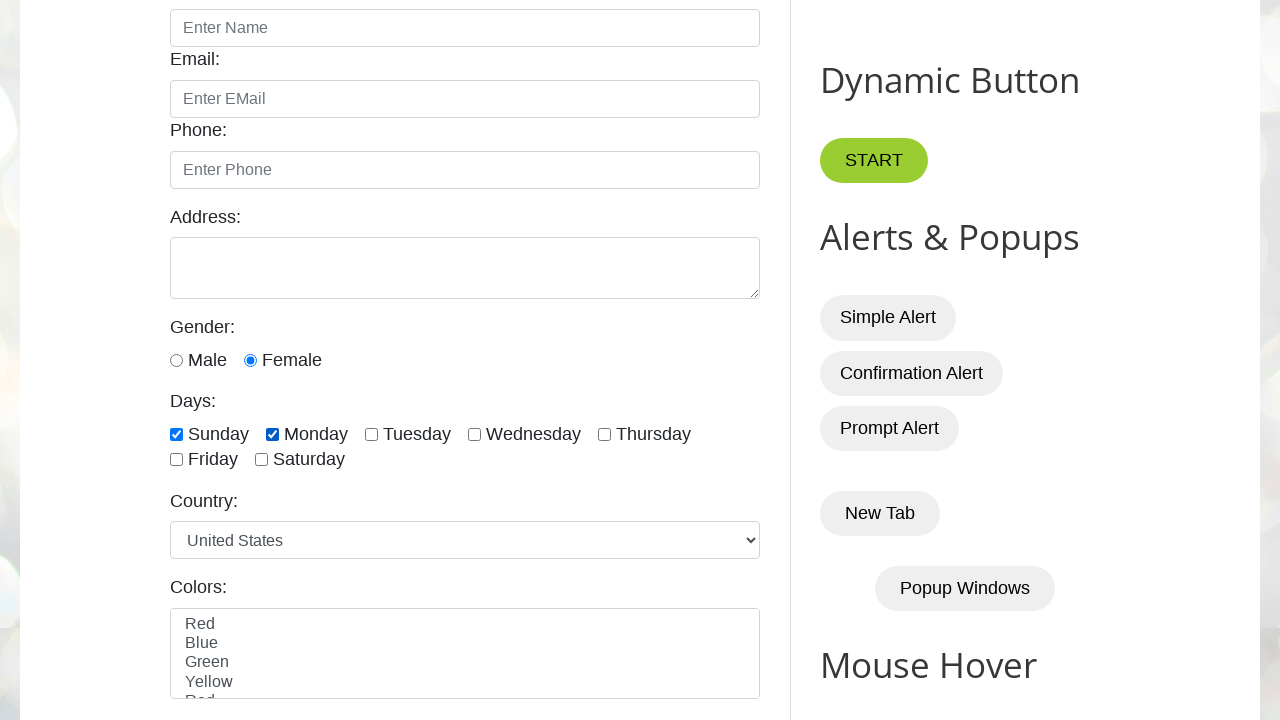

Clicked a checkbox to select it at (372, 434) on input.form-check-input >> nth=4
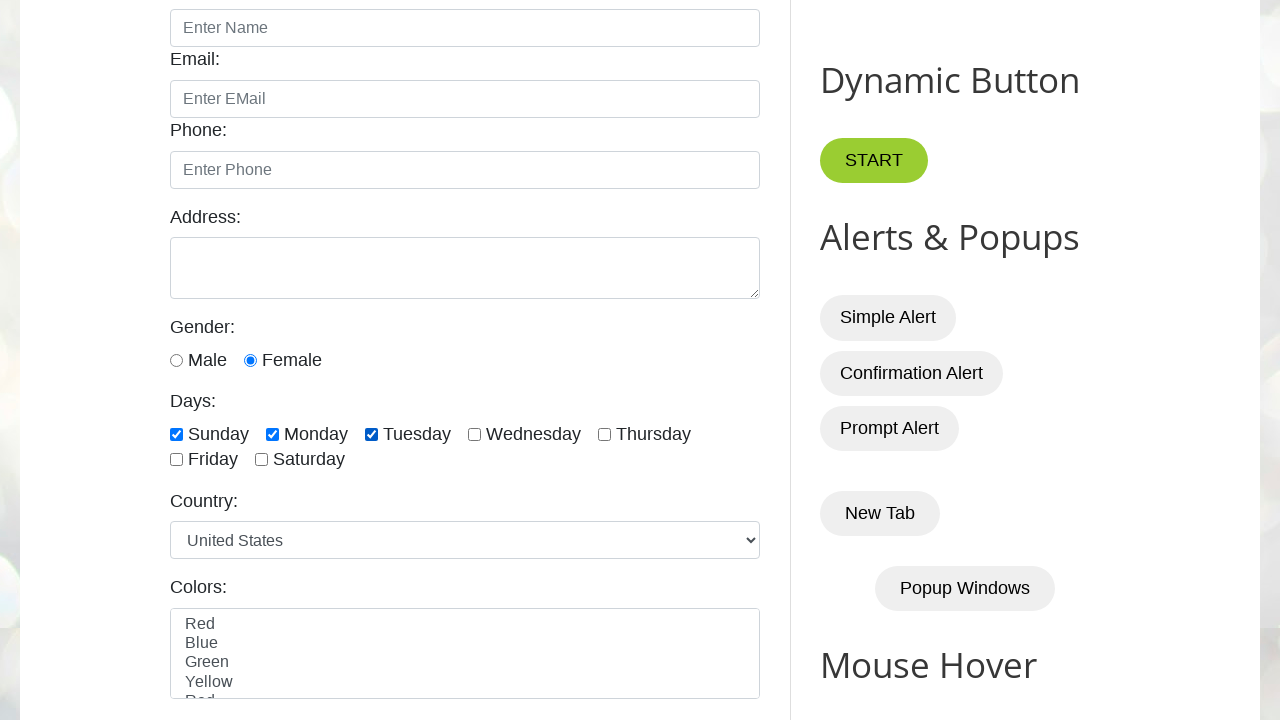

Clicked a checkbox to select it at (474, 434) on input.form-check-input >> nth=5
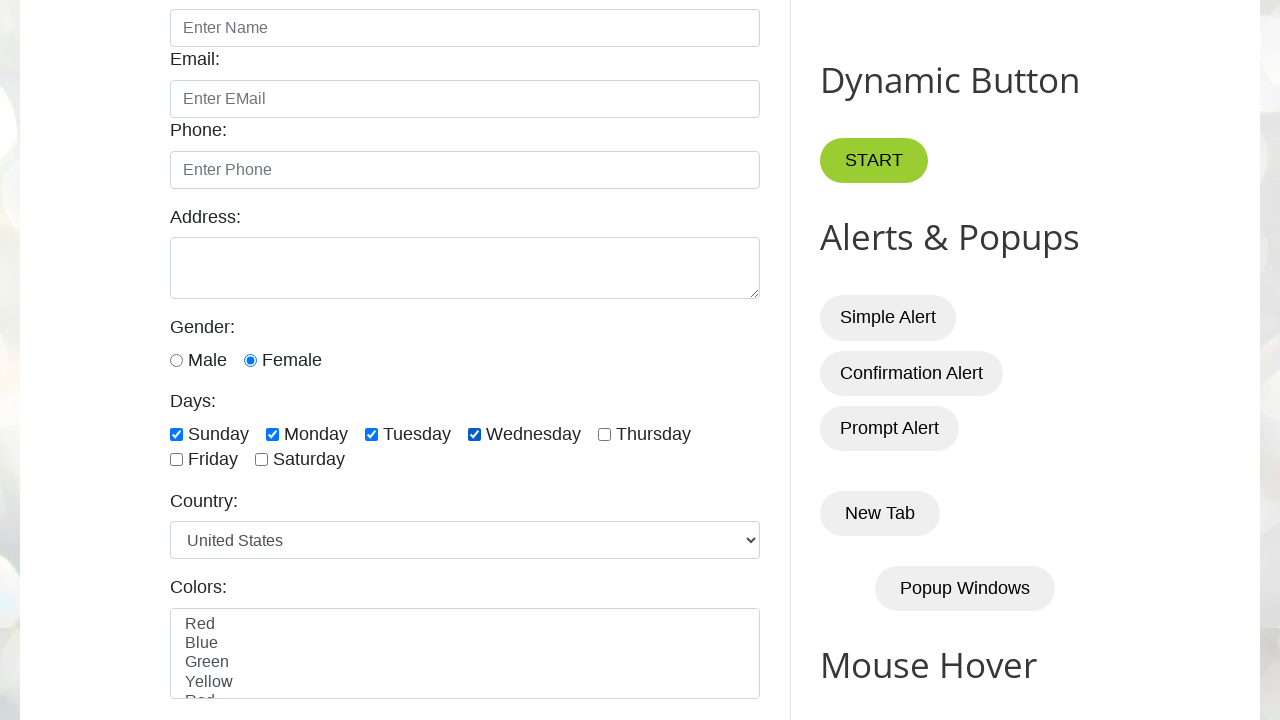

Clicked a checkbox to select it at (604, 434) on input.form-check-input >> nth=6
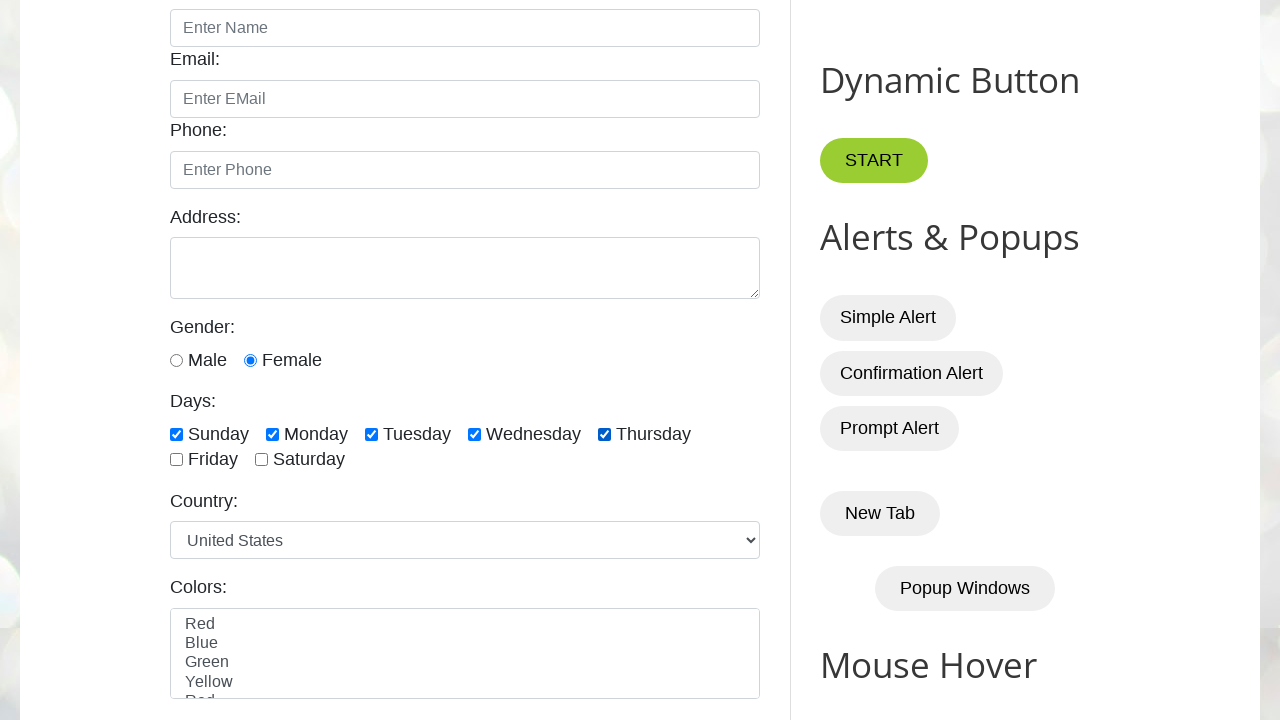

Clicked a checkbox to select it at (176, 460) on input.form-check-input >> nth=7
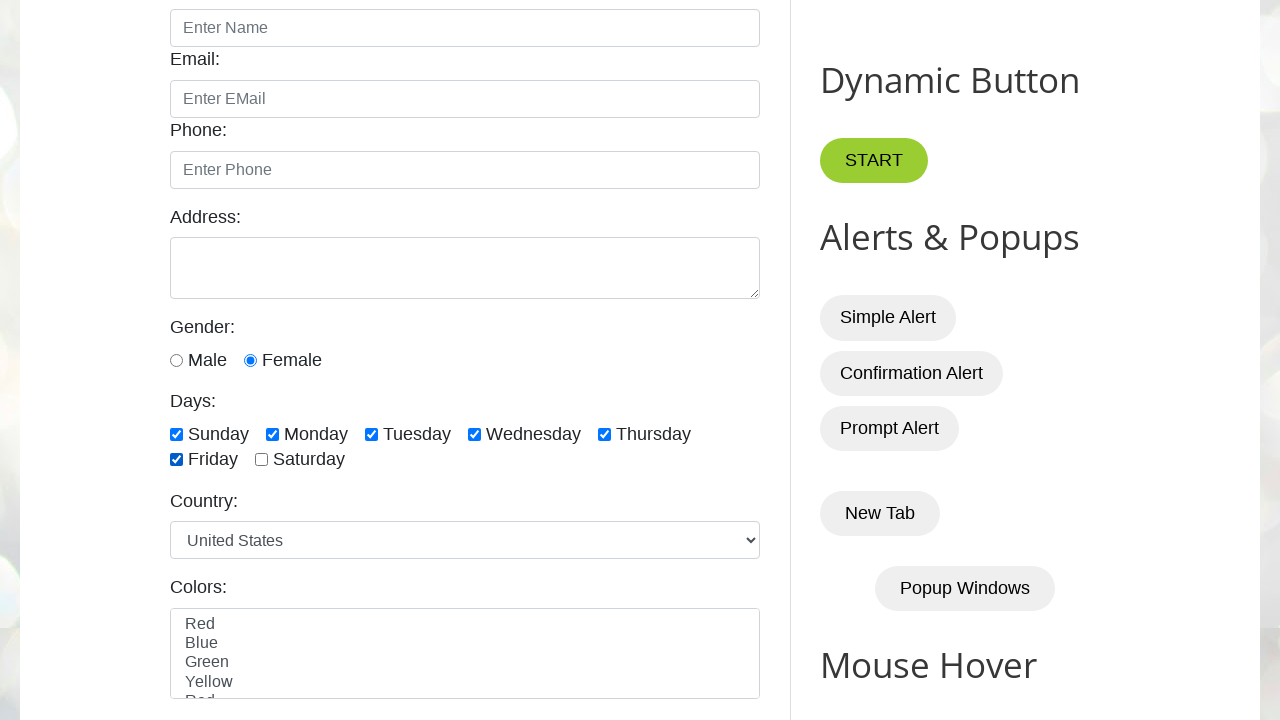

Clicked a checkbox to select it at (262, 460) on input.form-check-input >> nth=8
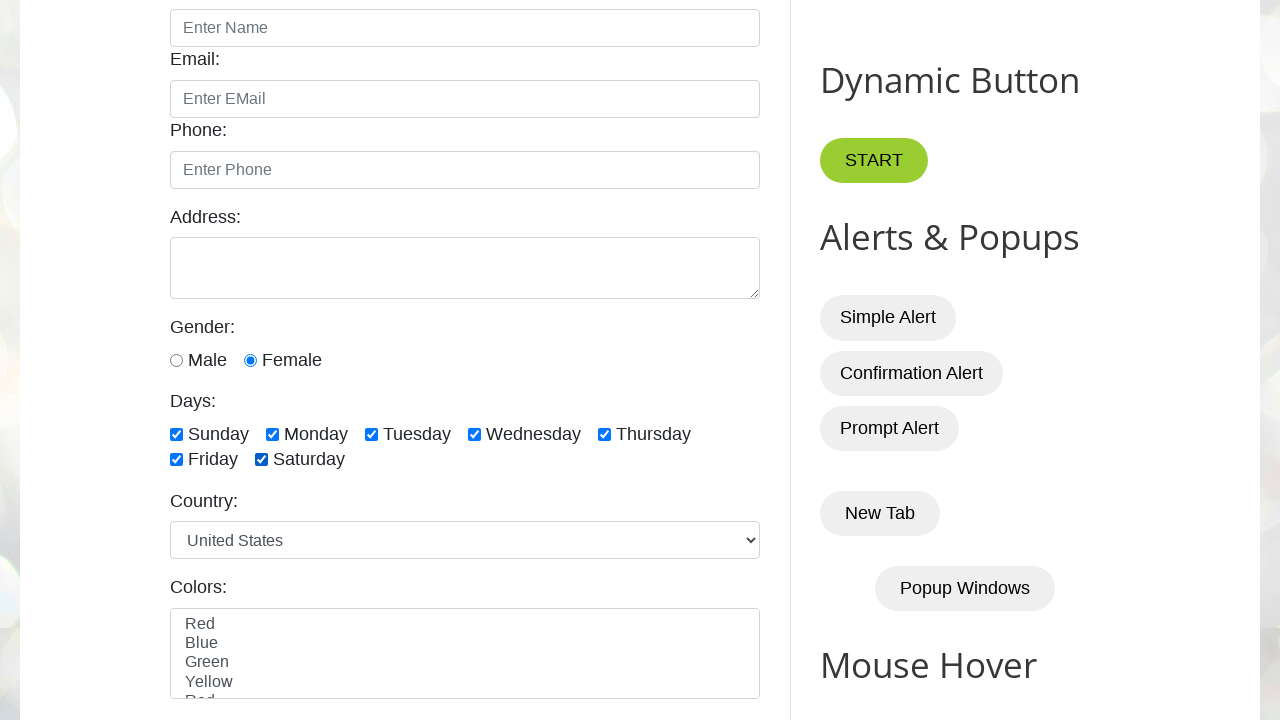

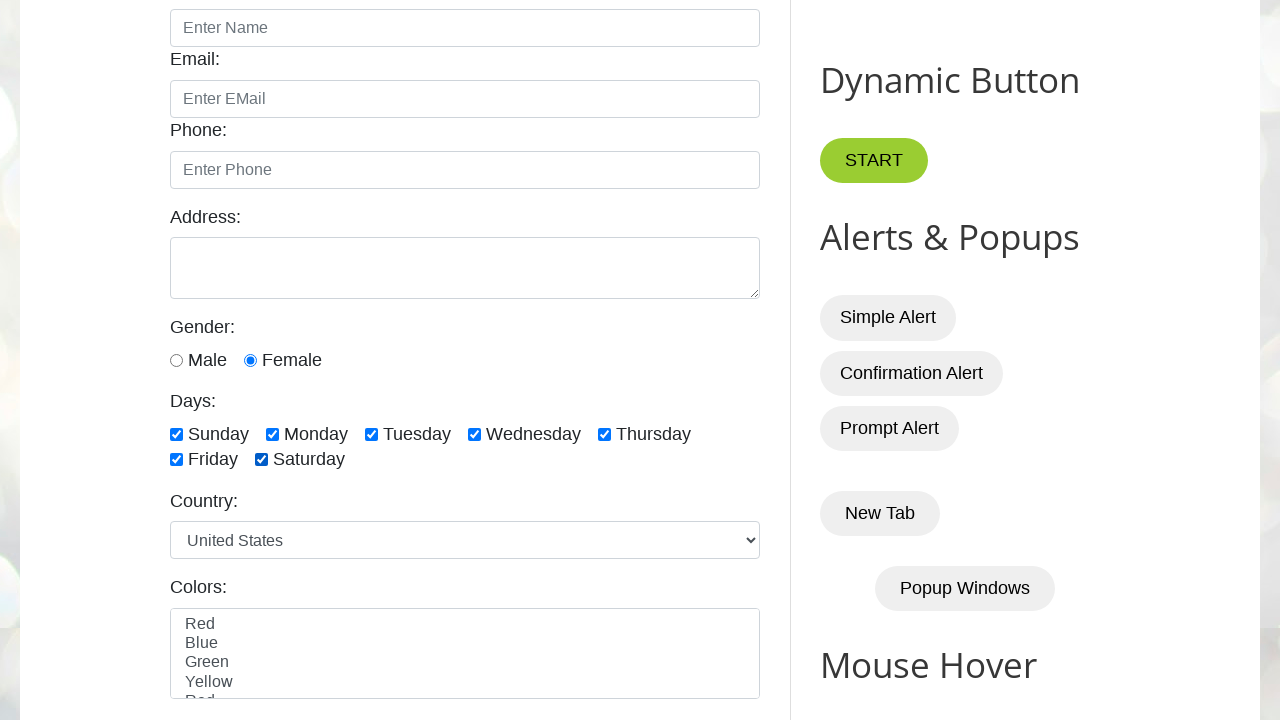